Tests that other controls are hidden when editing a todo item

Starting URL: https://demo.playwright.dev/todomvc

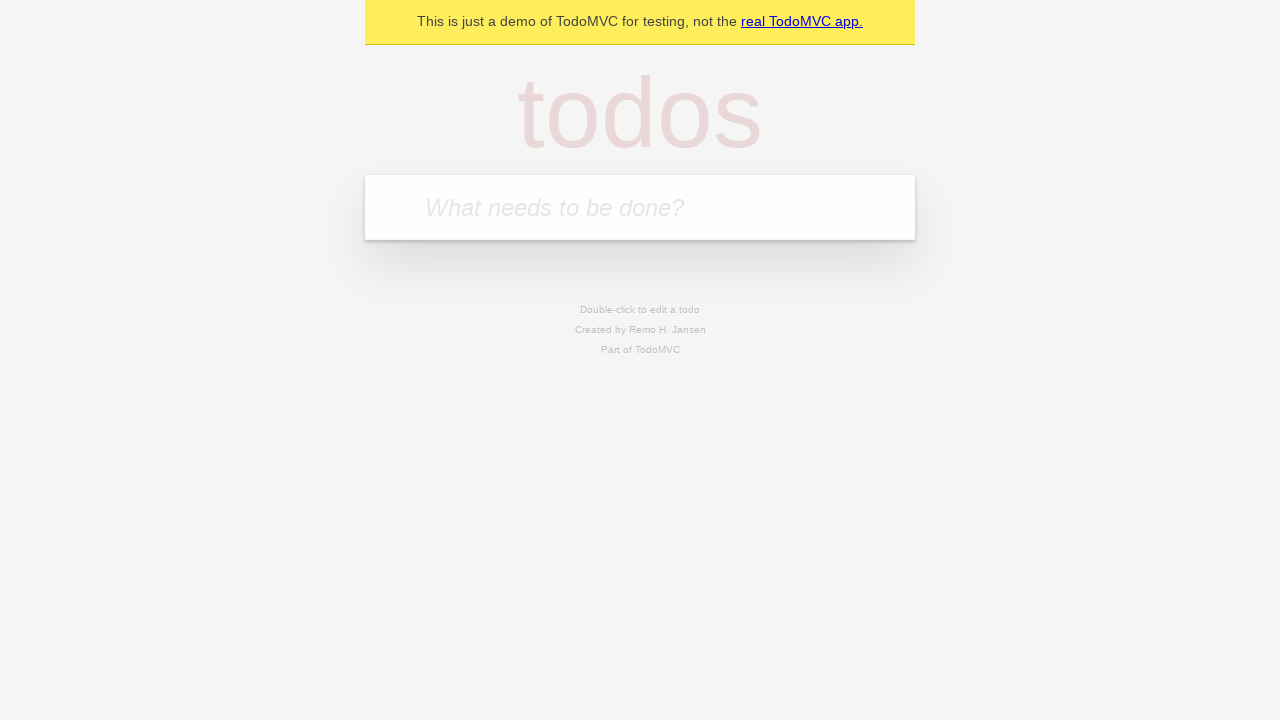

Filled new todo input with 'buy some cheese' on internal:attr=[placeholder="What needs to be done?"i]
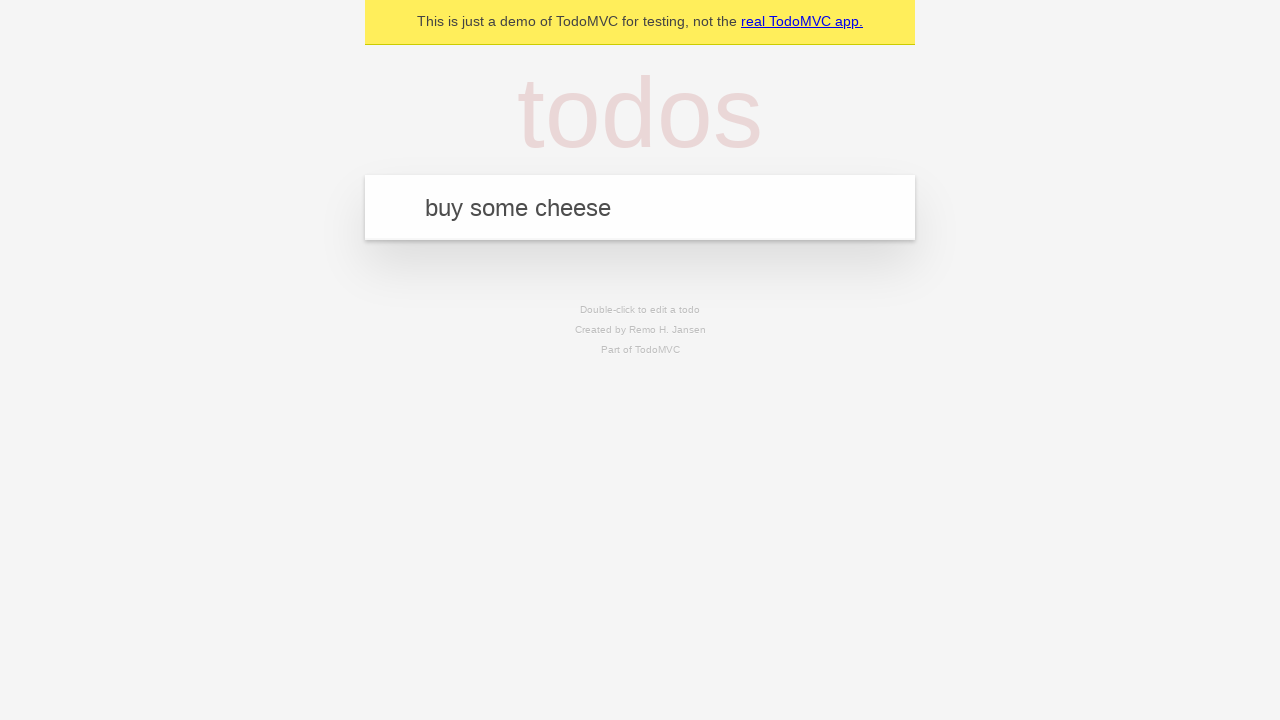

Pressed Enter to create todo 'buy some cheese' on internal:attr=[placeholder="What needs to be done?"i]
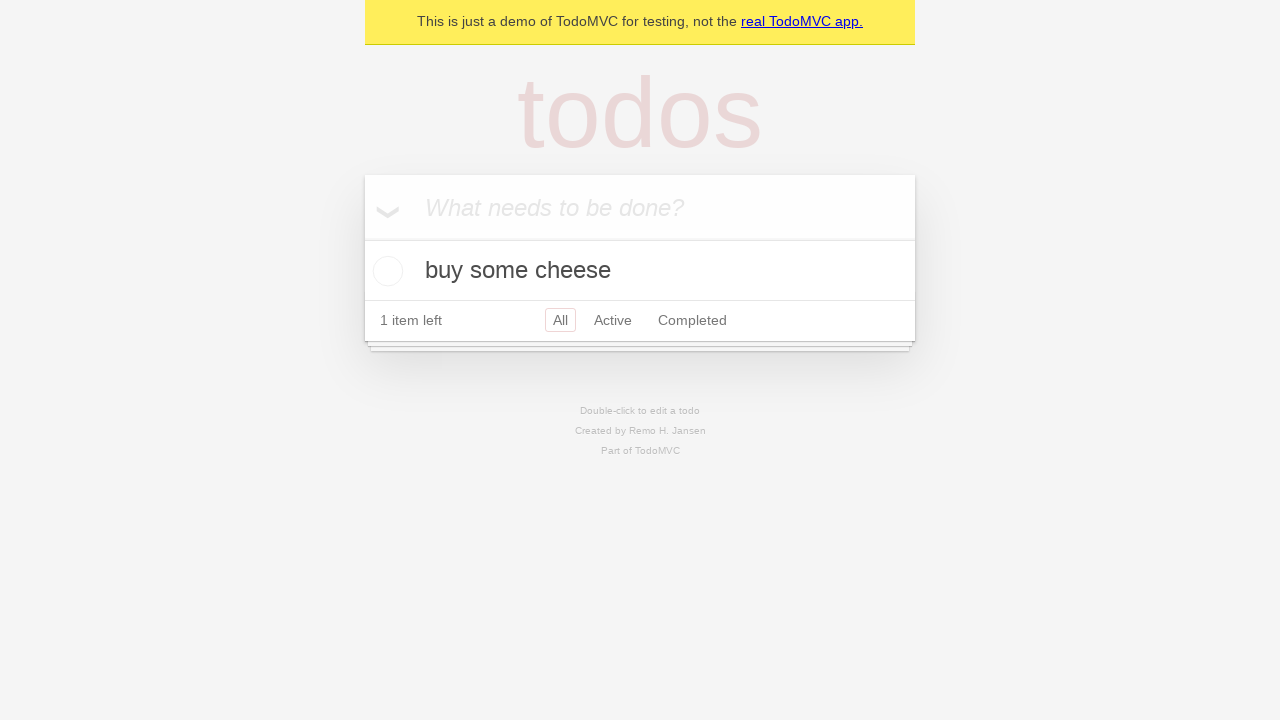

Filled new todo input with 'feed the cat' on internal:attr=[placeholder="What needs to be done?"i]
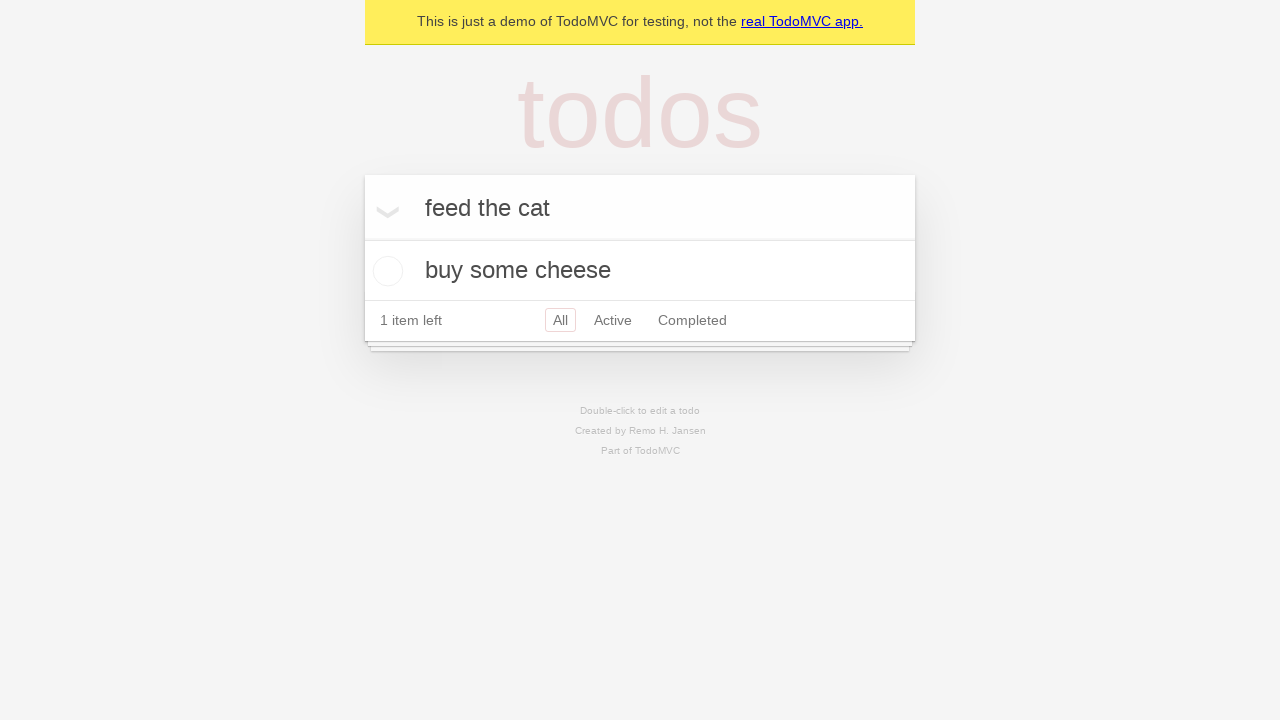

Pressed Enter to create todo 'feed the cat' on internal:attr=[placeholder="What needs to be done?"i]
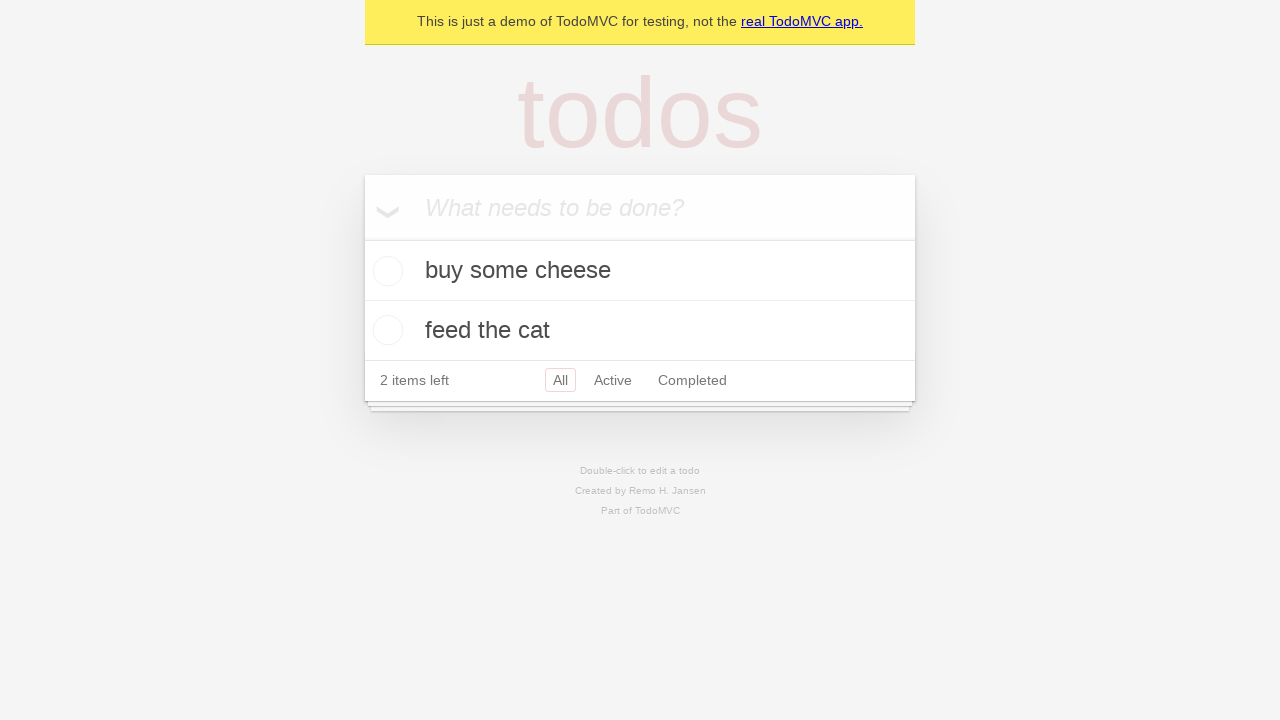

Filled new todo input with 'book a doctors appointment' on internal:attr=[placeholder="What needs to be done?"i]
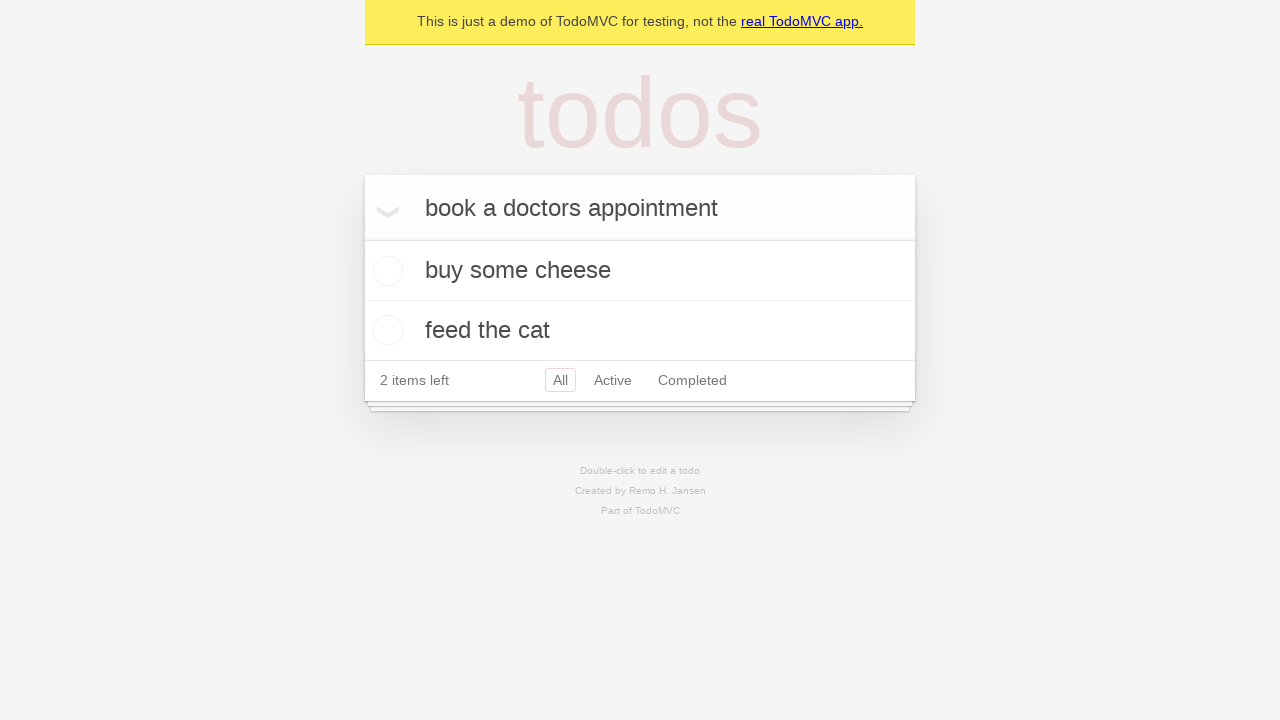

Pressed Enter to create todo 'book a doctors appointment' on internal:attr=[placeholder="What needs to be done?"i]
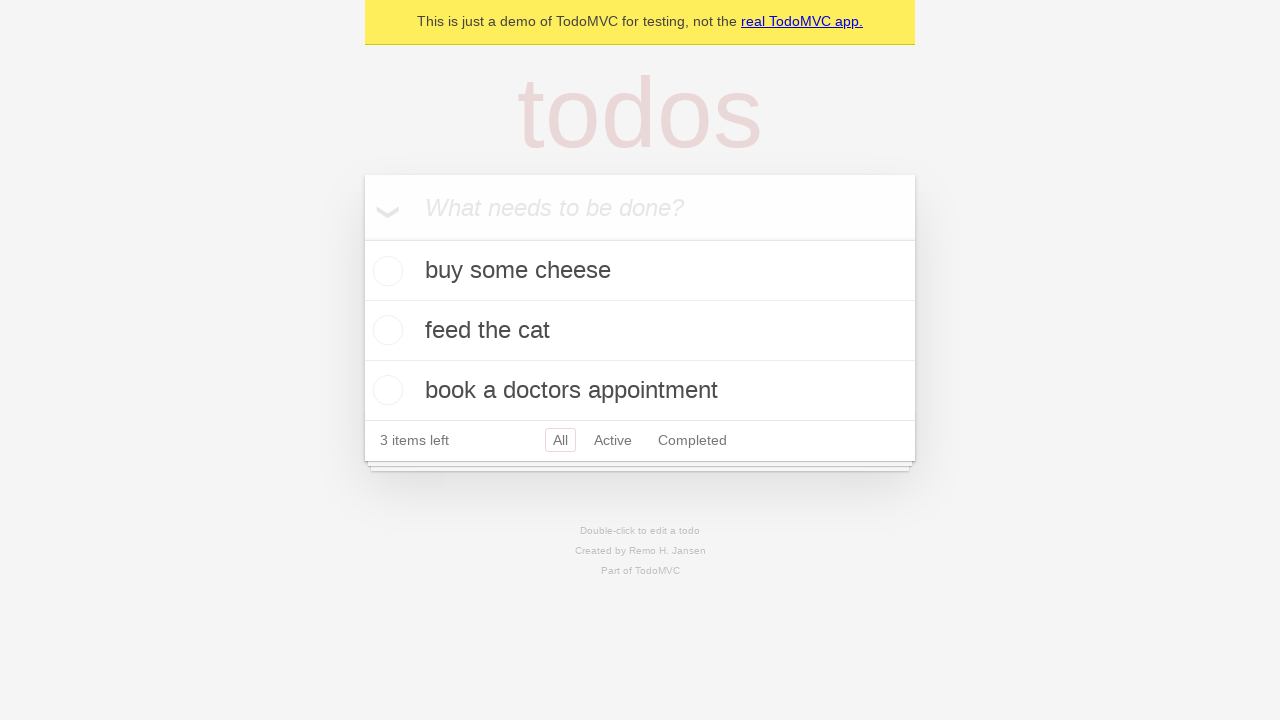

Double-clicked second todo item to enter edit mode at (640, 331) on internal:testid=[data-testid="todo-item"s] >> nth=1
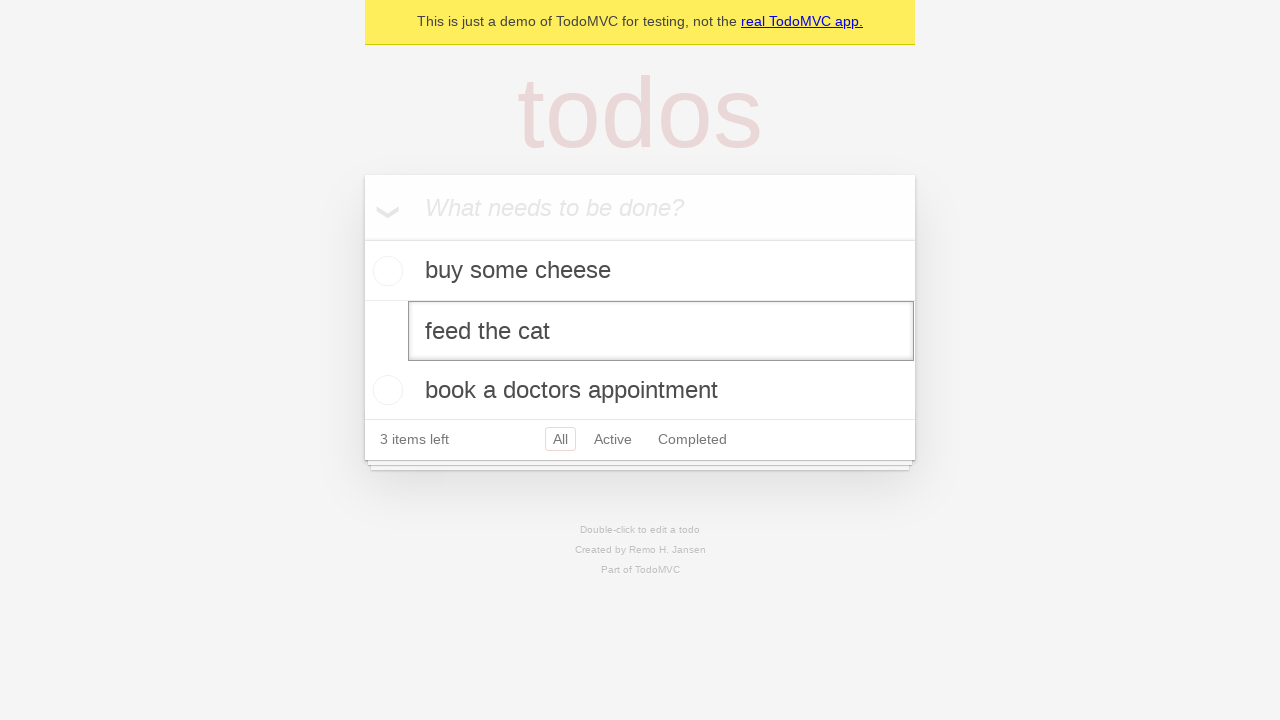

Edit textbox appeared - edit mode is active
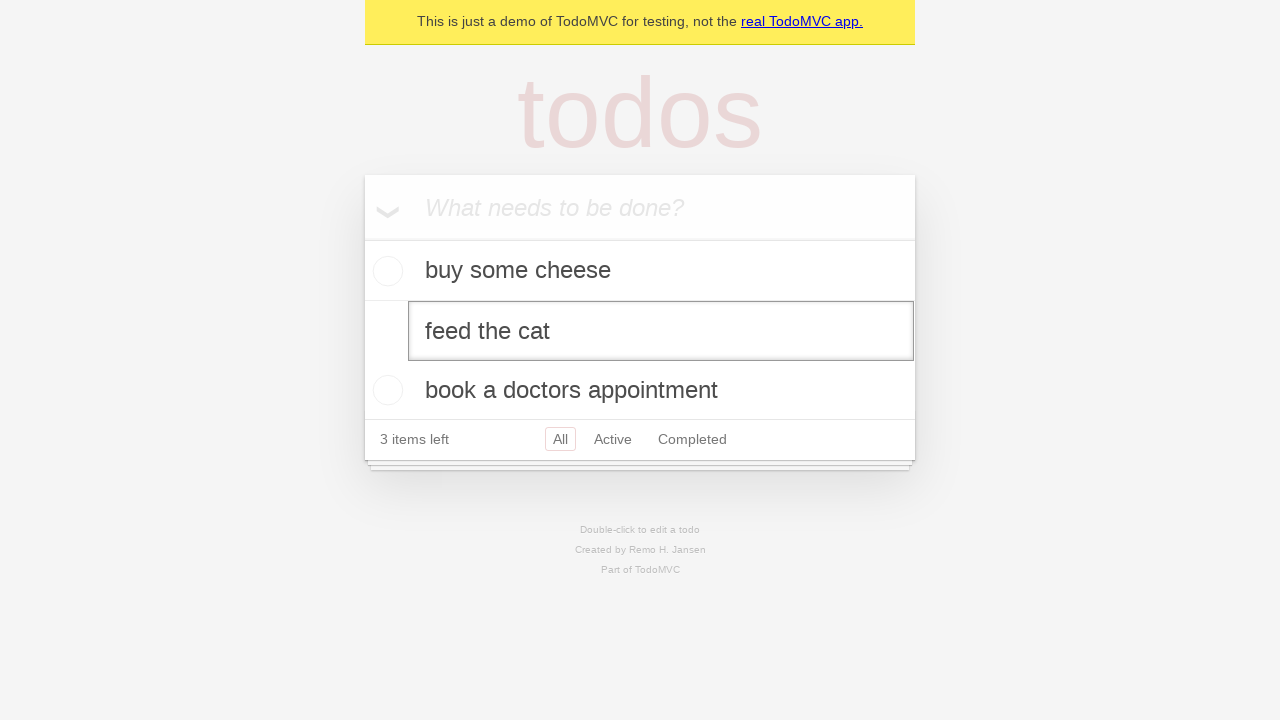

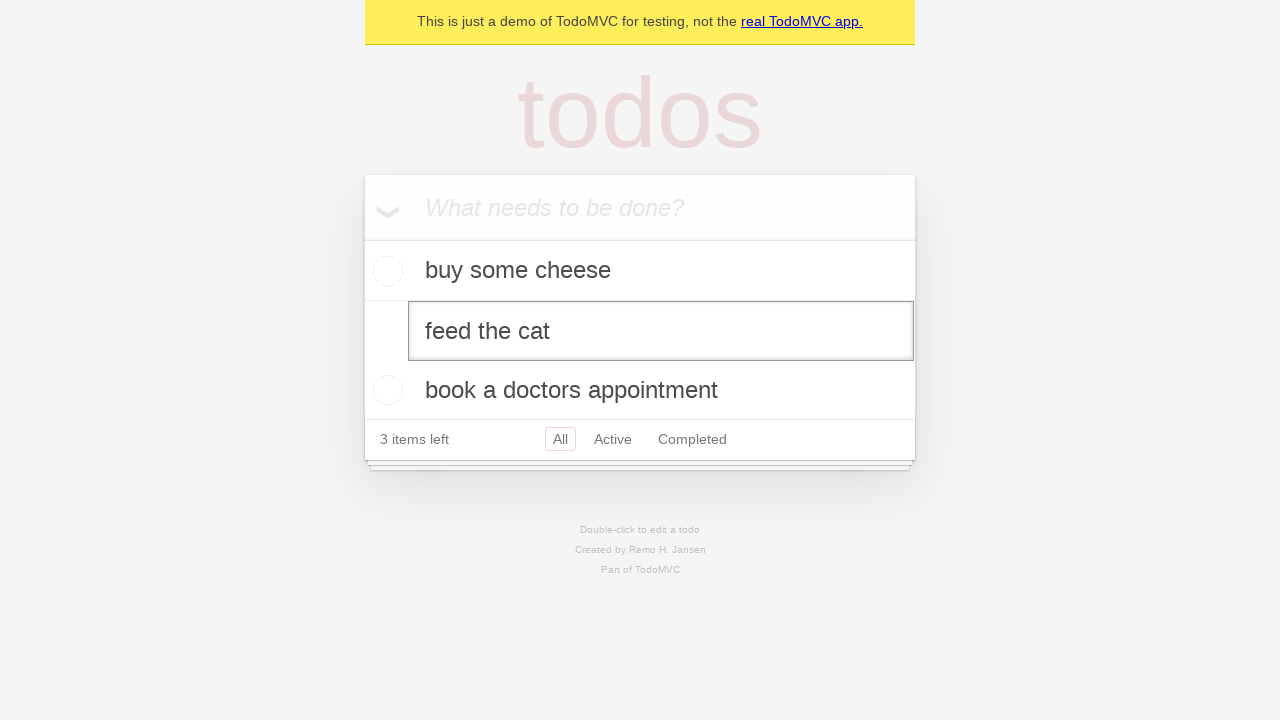